Tests filling text into input fields by entering a full name and email address on the DemoQA text box practice page

Starting URL: https://demoqa.com/text-box

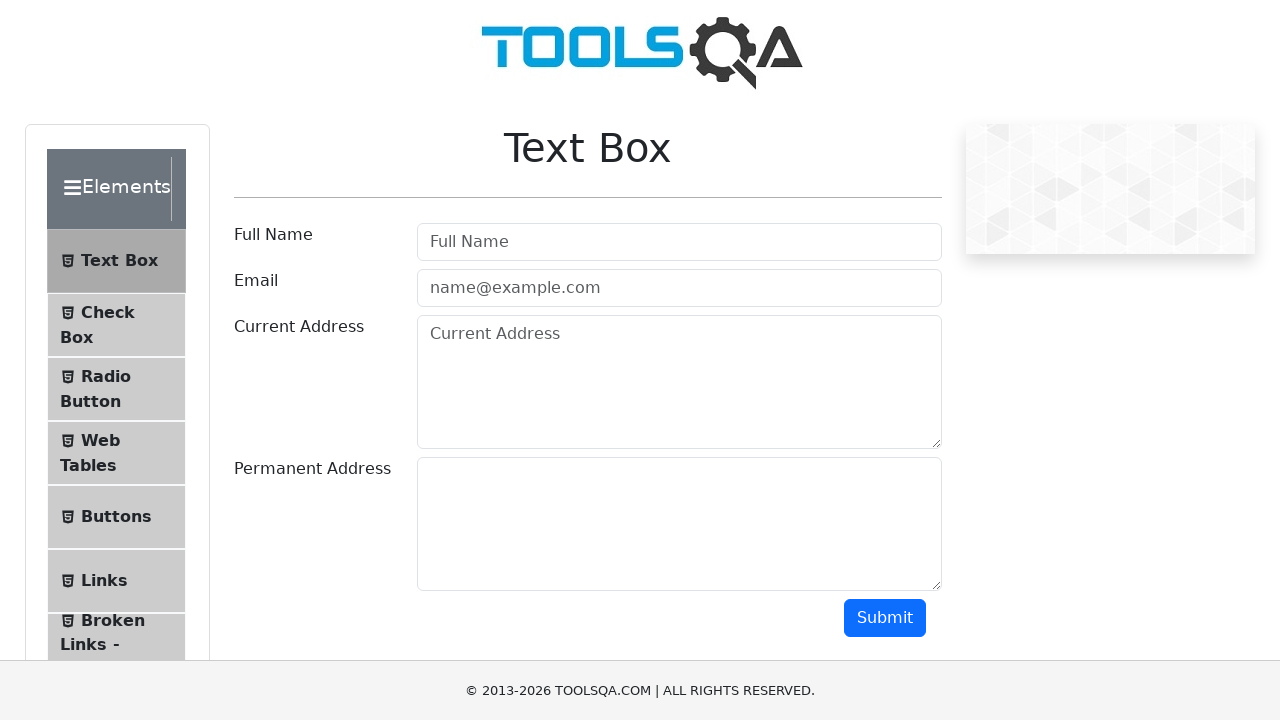

Filled full name input field with 'Tester Testerov' on #userName
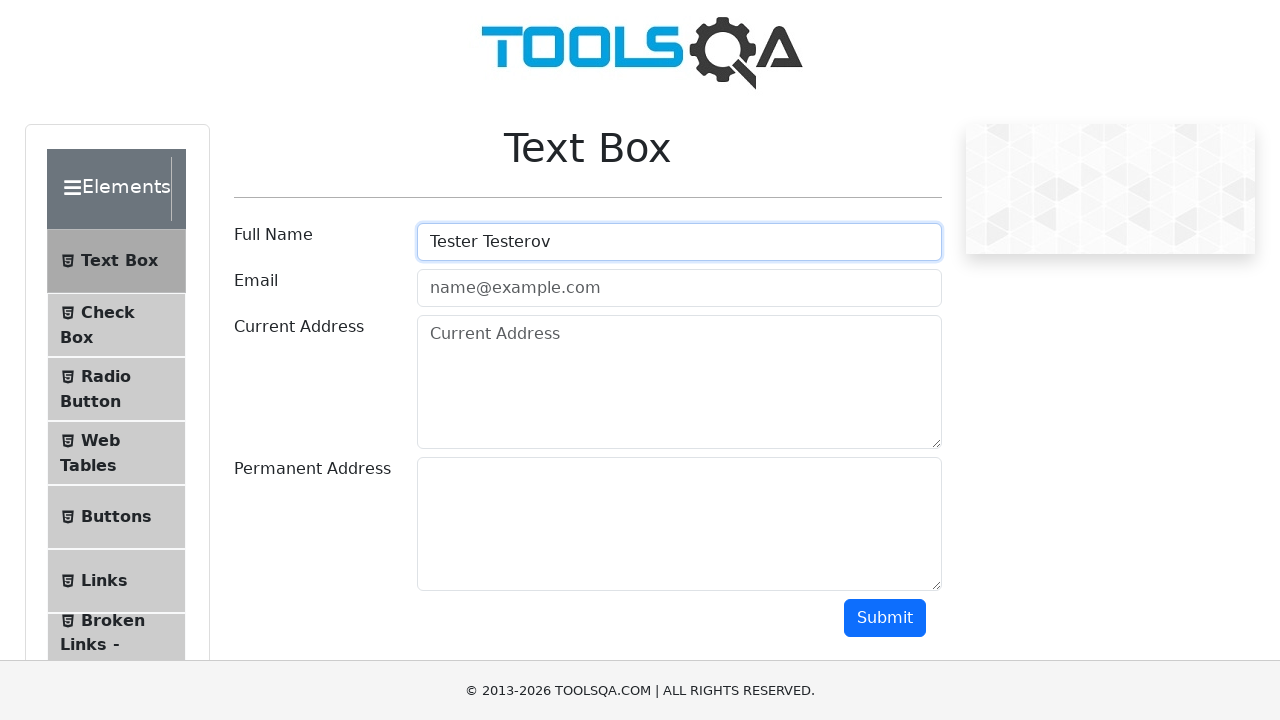

Filled email input field with 'testertesterov@mail.com' on #userEmail
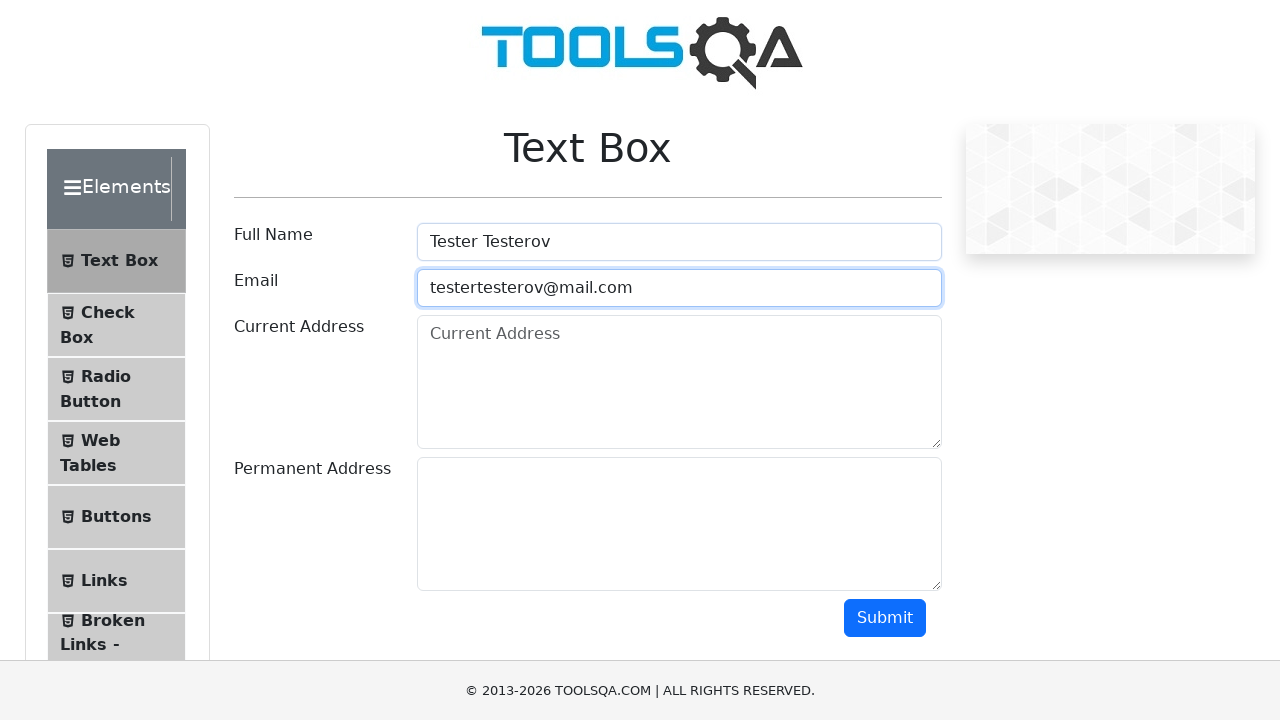

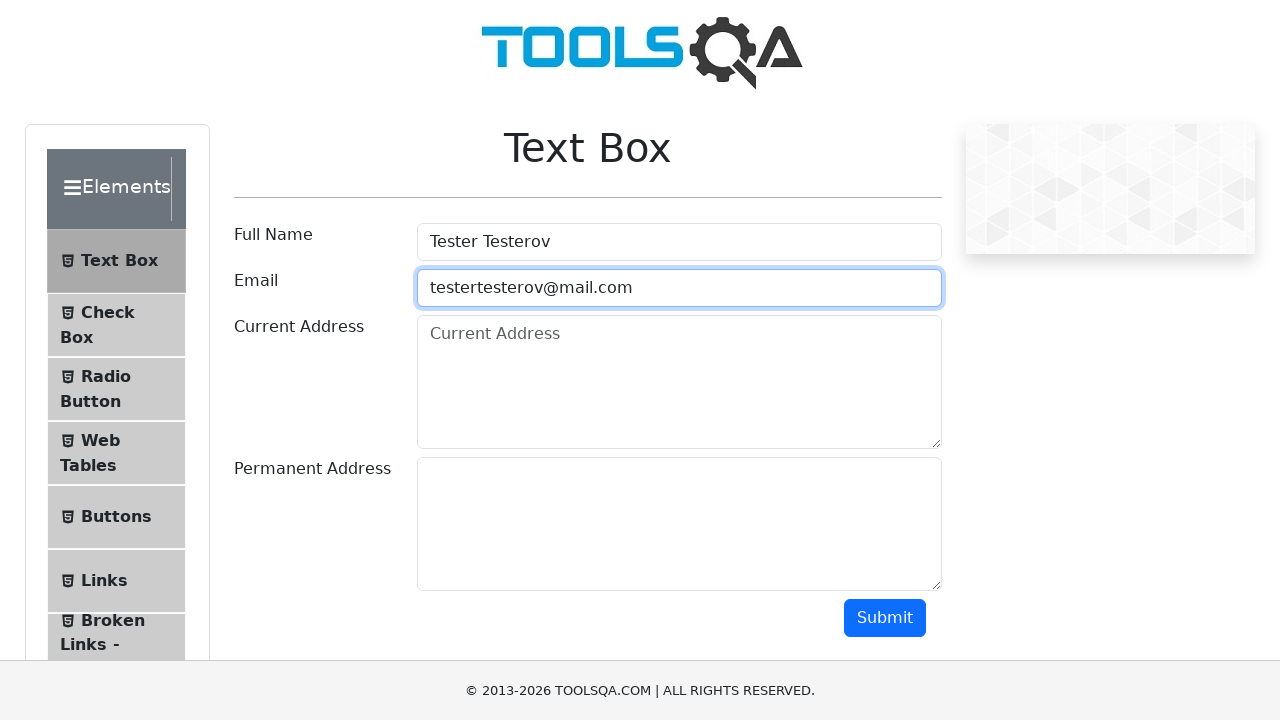